Tests iframe interaction on W3Schools tryit editor by switching to an iframe, clicking a button inside it, then switching back to the main page and clicking the home link

Starting URL: https://www.w3schools.com/js/tryit.asp?filename=tryjs_myfirst

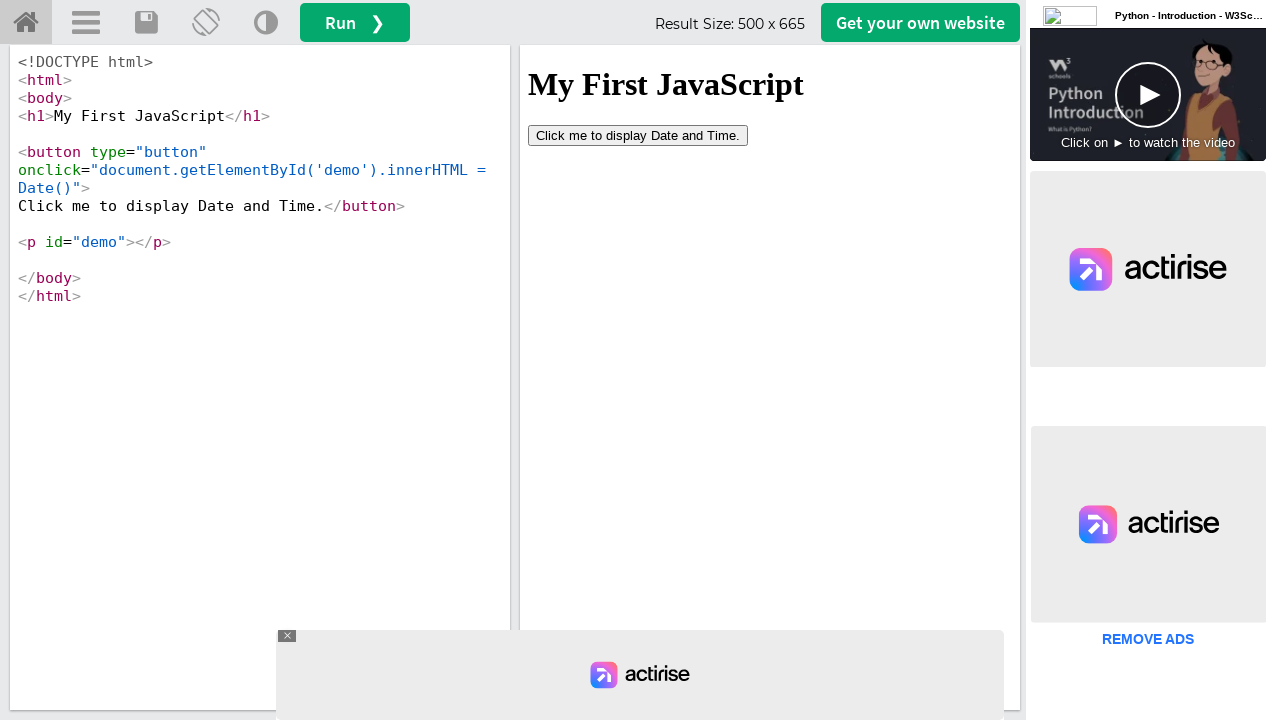

Located iframe#iframeResult for interaction
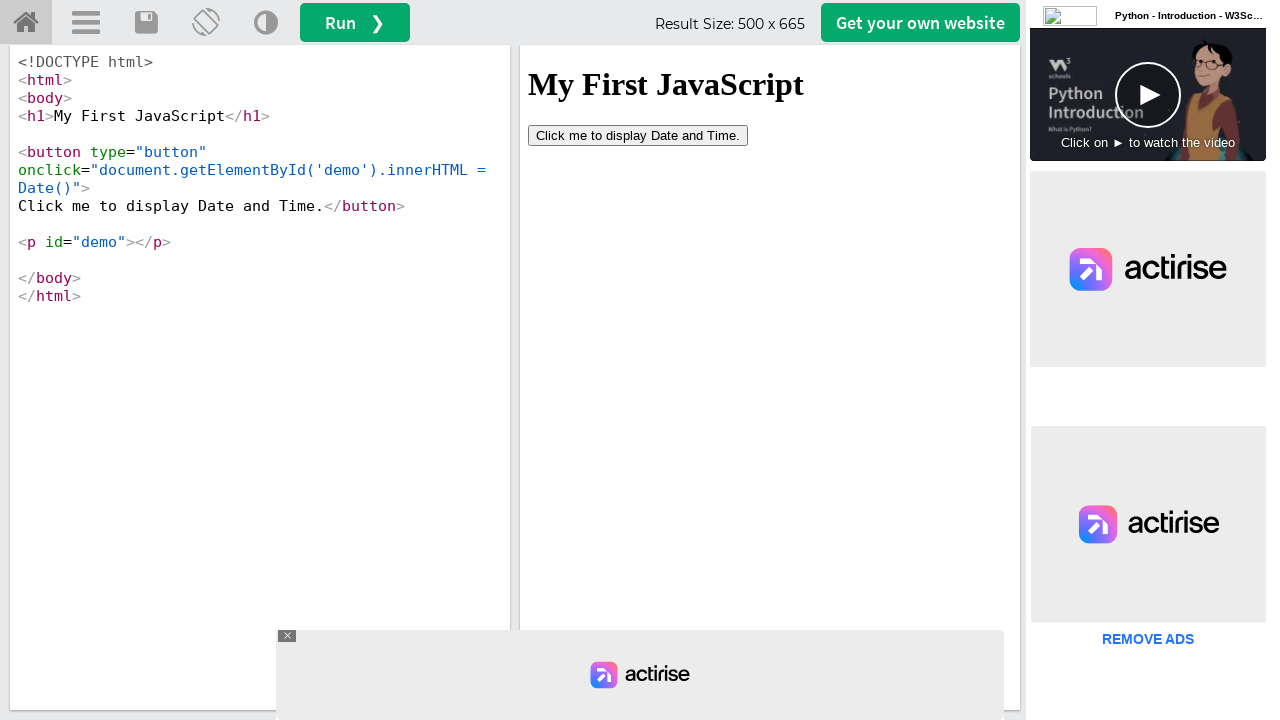

Clicked button inside iframe at (638, 135) on iframe#iframeResult >> internal:control=enter-frame >> button[type='button']
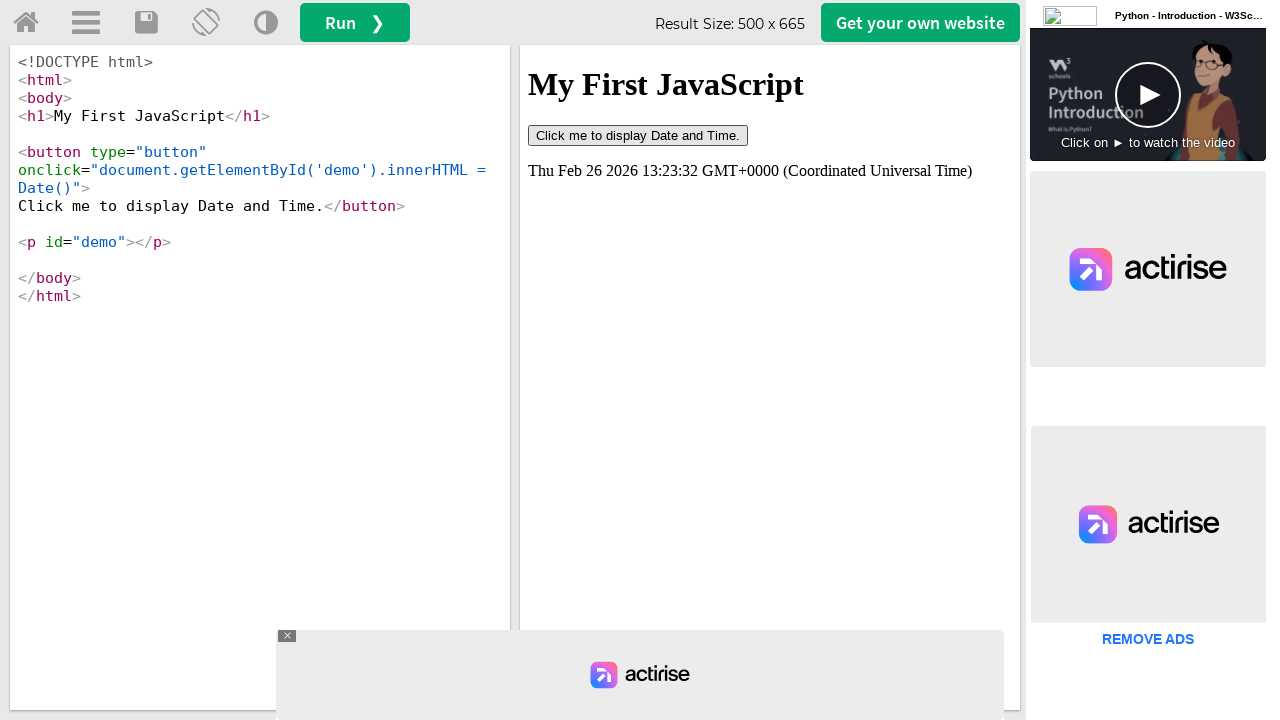

Clicked home link on main page at (26, 23) on a#tryhome
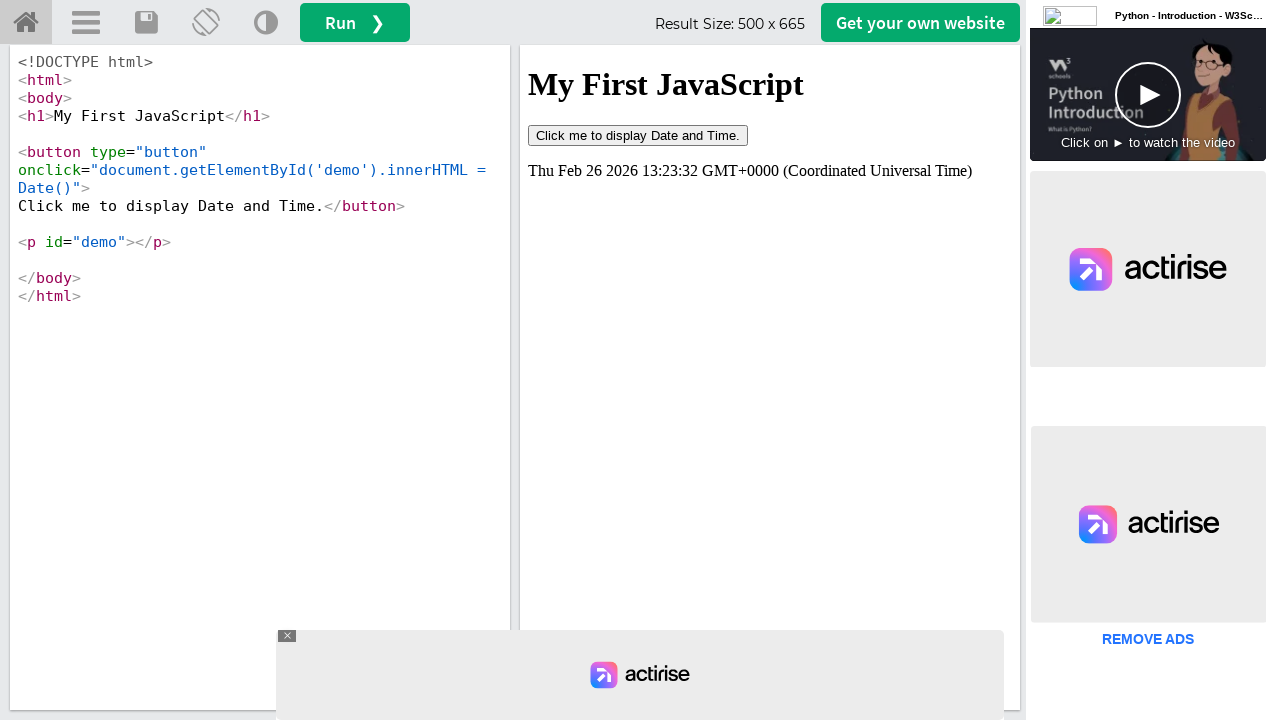

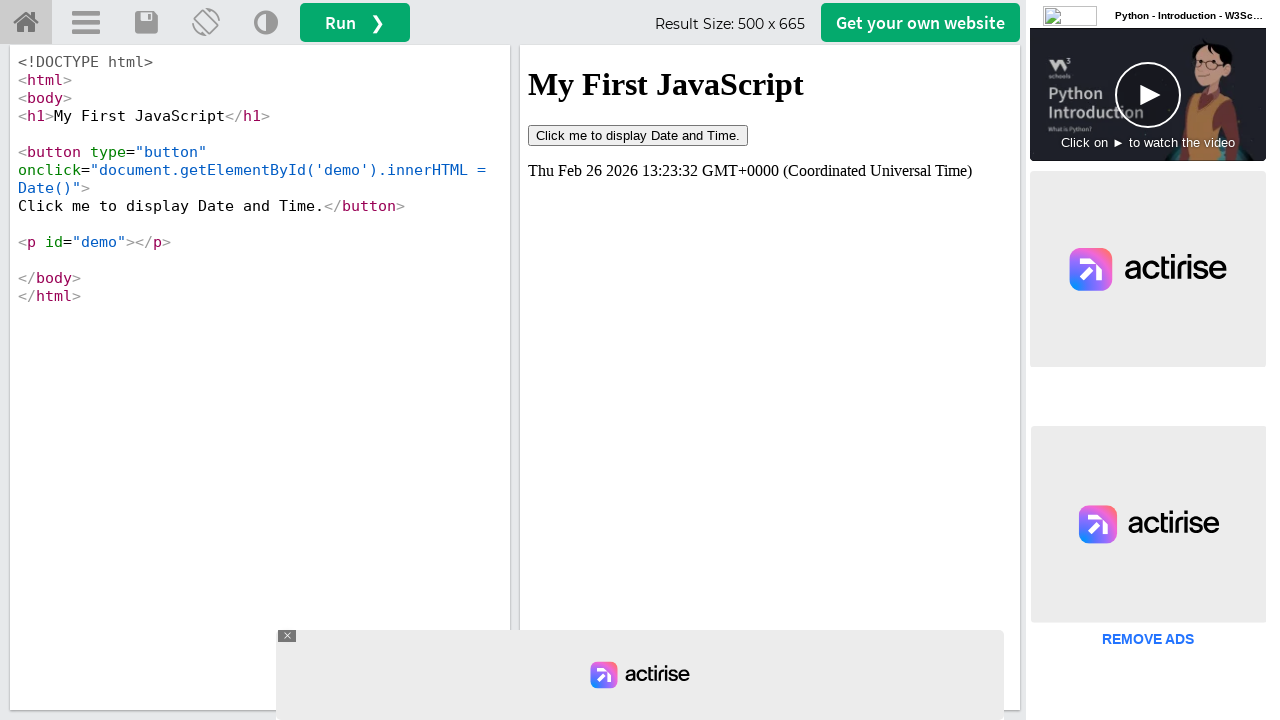